Navigates to DemoBlaze website

Starting URL: https://demoblaze.com

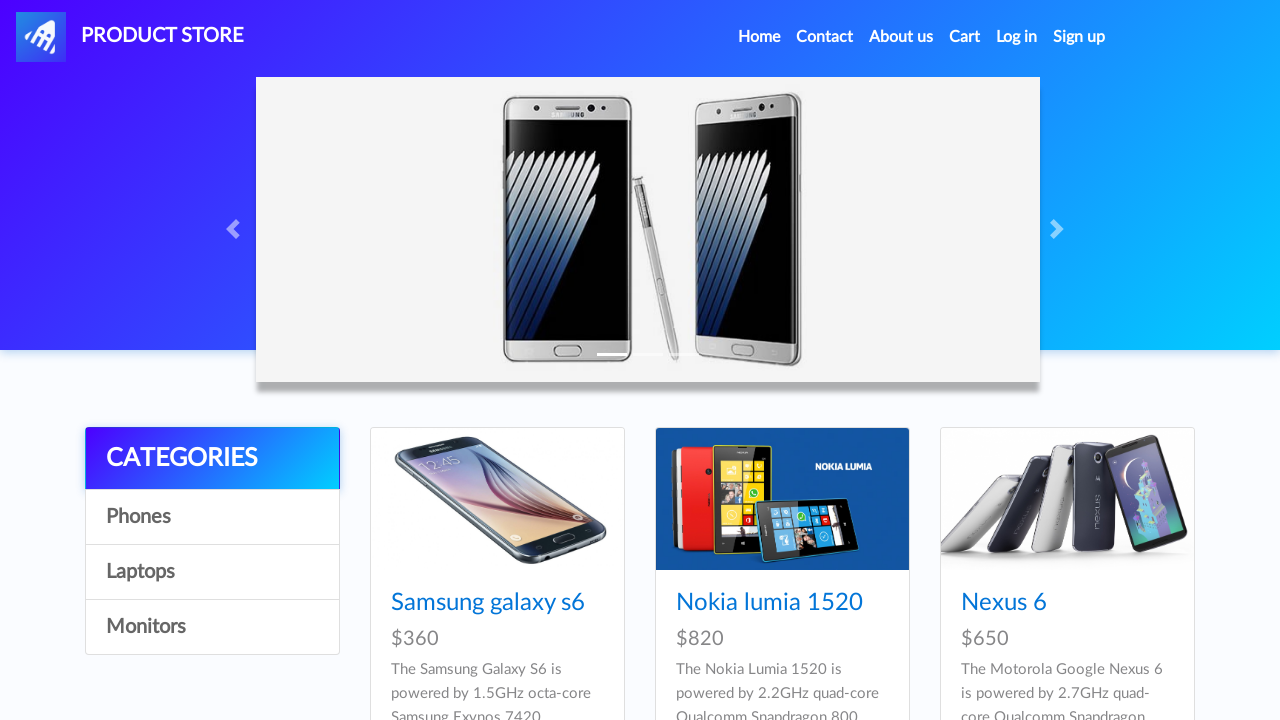

DemoBlaze website loaded and network idle
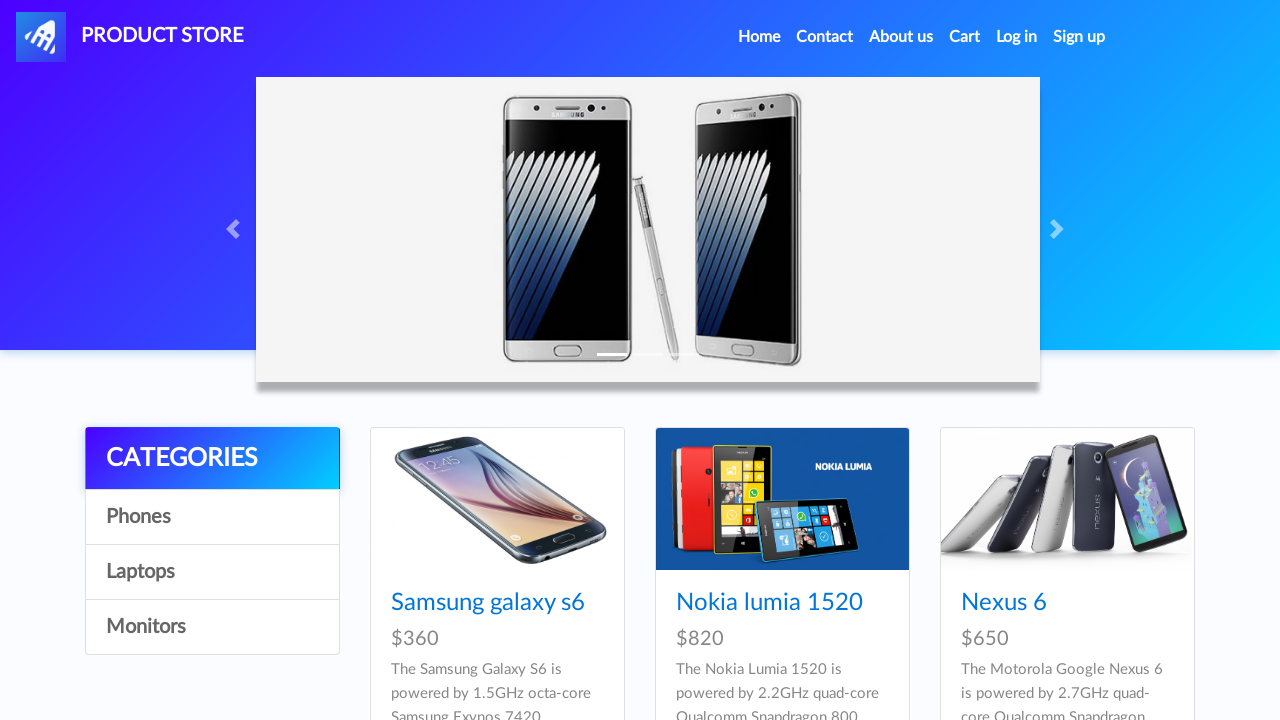

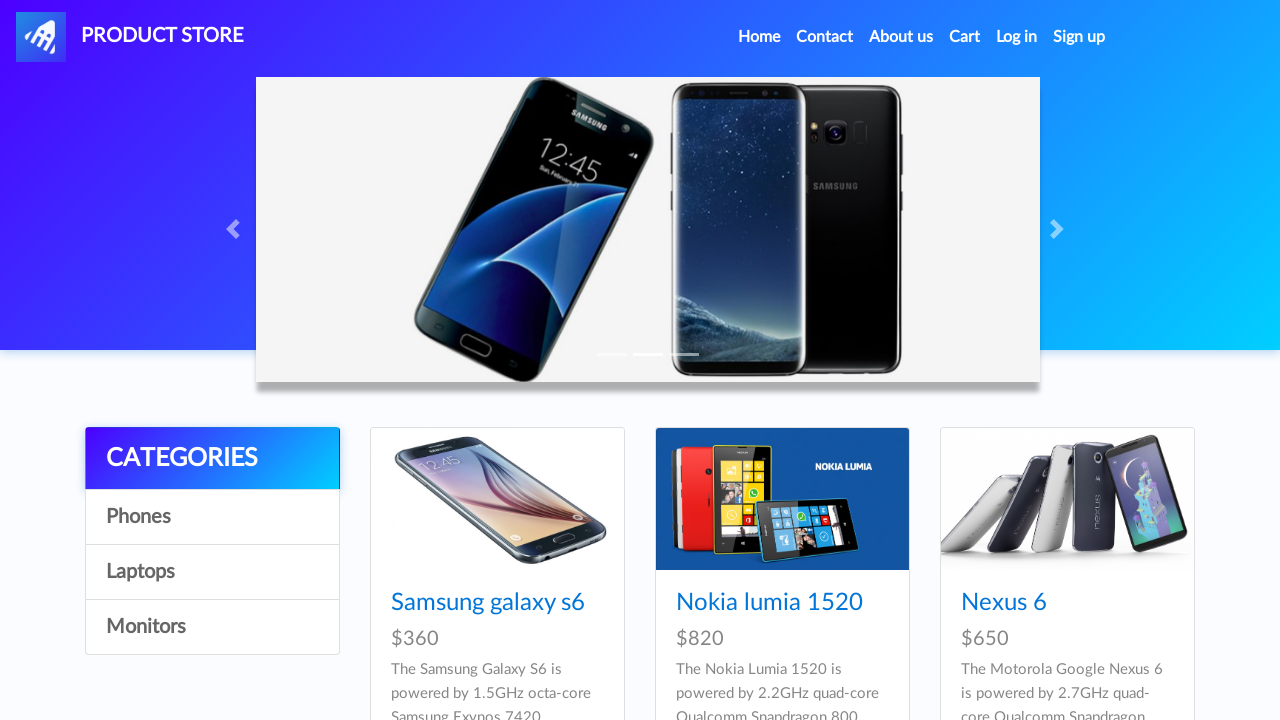